Tests three different button click types (double click, right click, single click) on the Buttons page and verifies that appropriate messages are displayed for each action.

Starting URL: https://demoqa.com

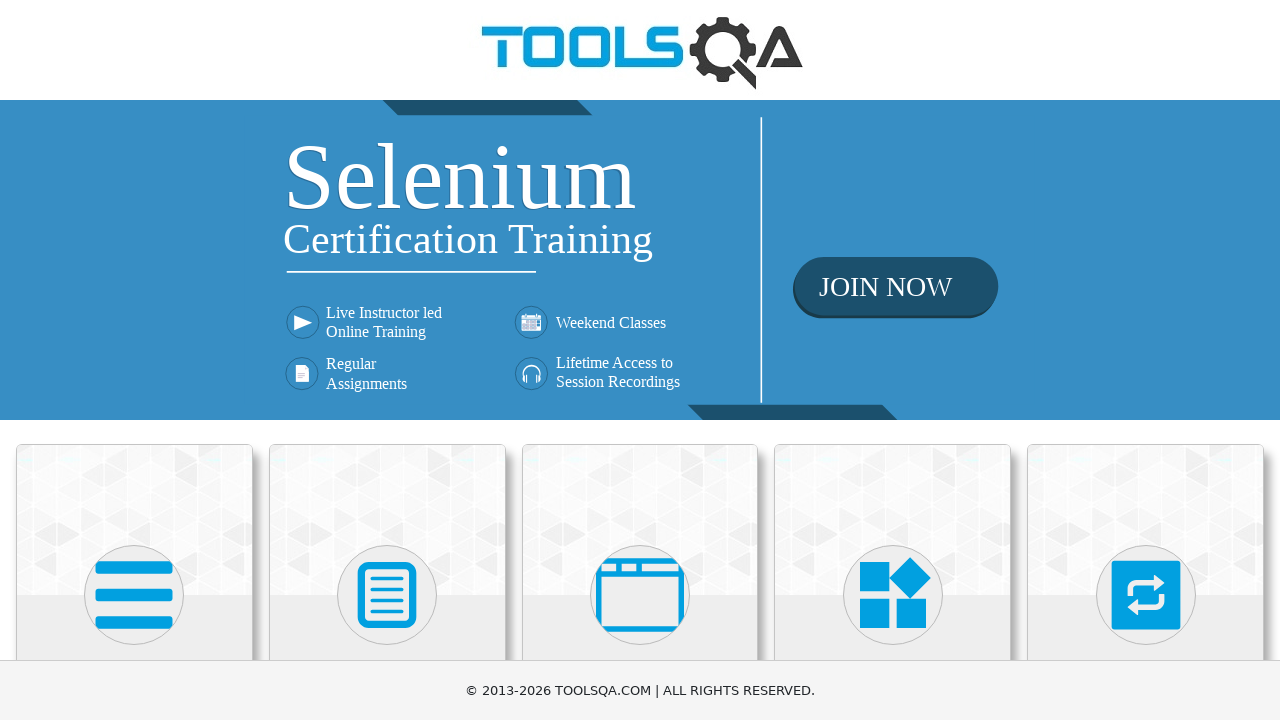

Navigated to DemoQA home page
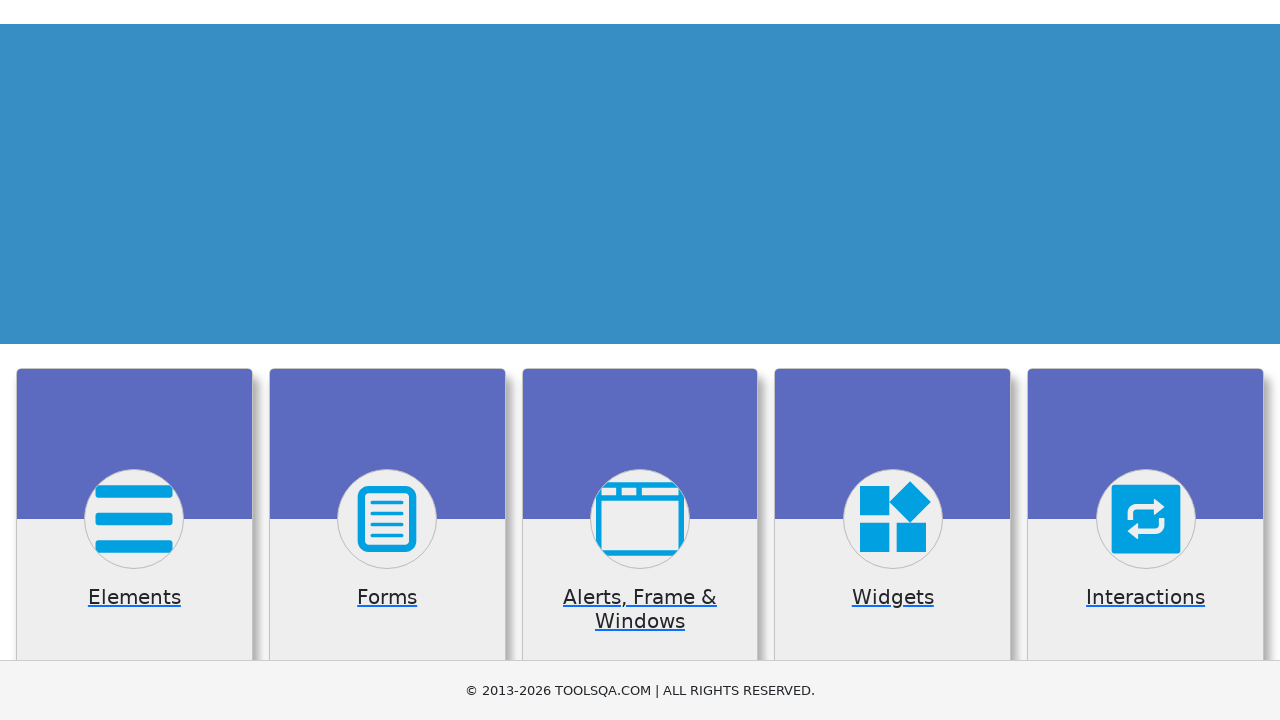

Clicked on Elements card at (134, 520) on (//div[@class='card-up'])[1]
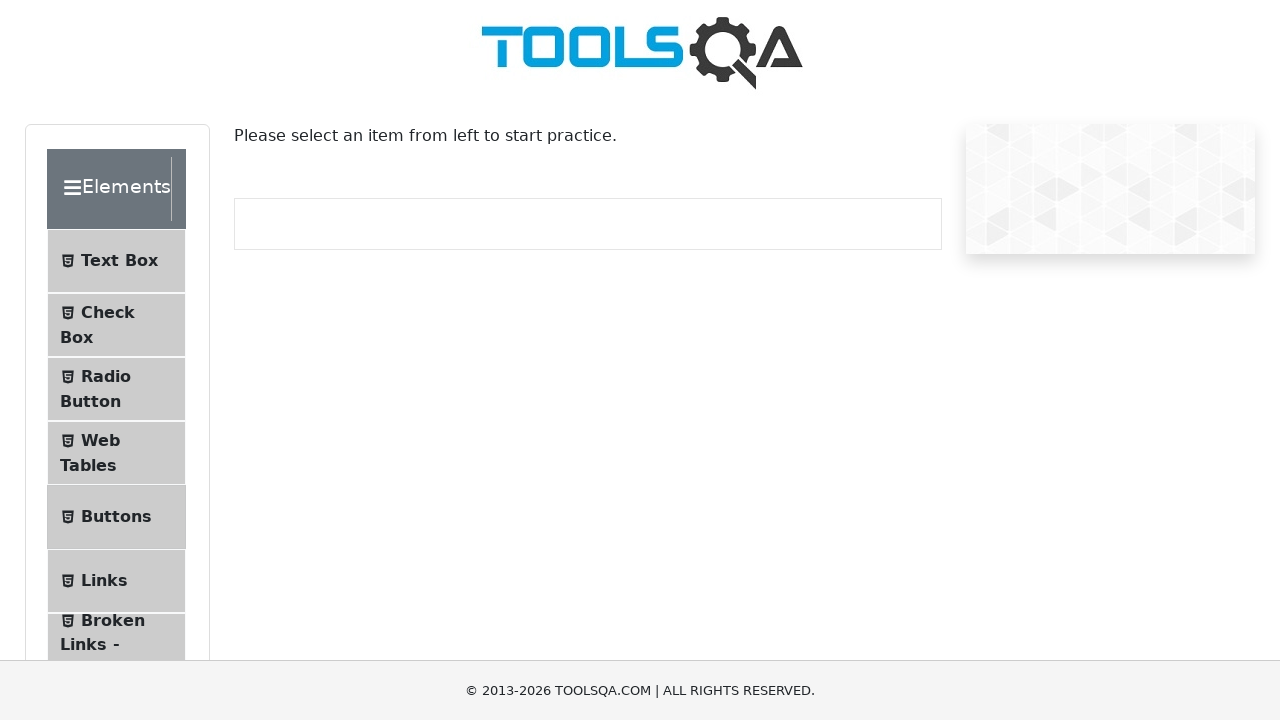

Clicked on Buttons menu item at (116, 517) on xpath=//span[text()='Buttons']
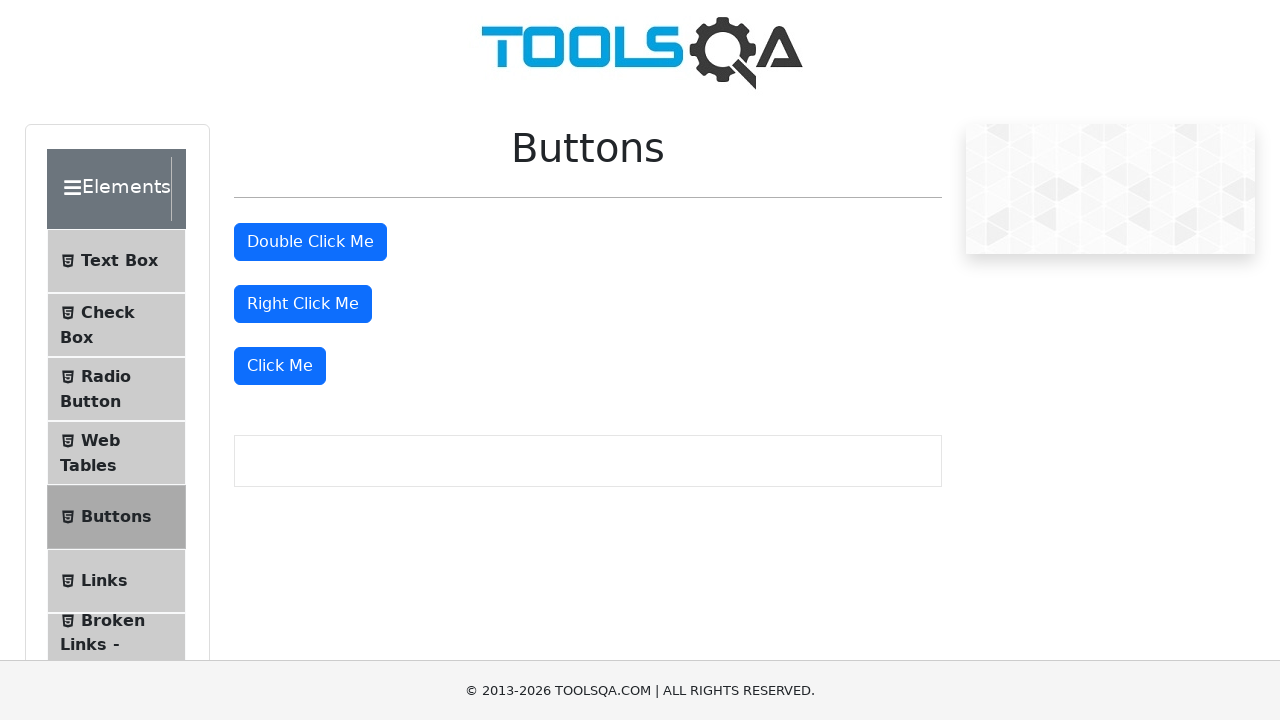

Double-clicked on double click button at (310, 242) on #doubleClickBtn
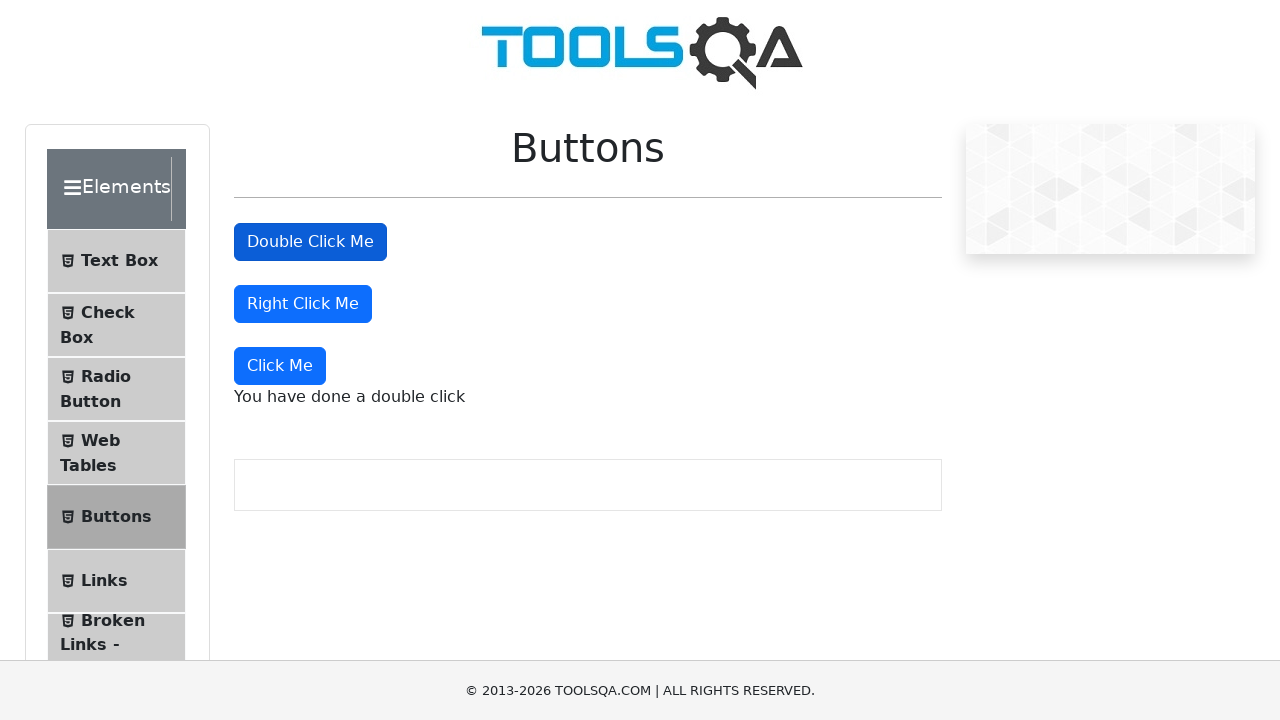

Right-clicked on right click button at (303, 304) on #rightClickBtn
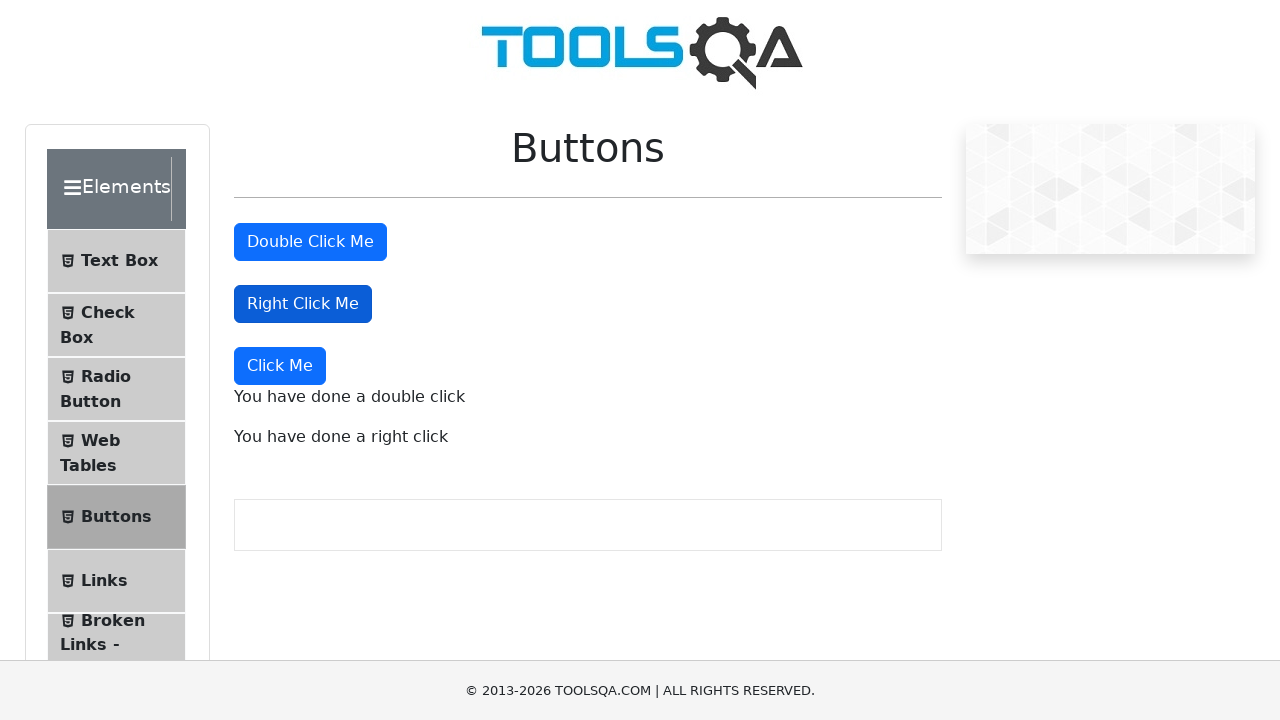

Single-clicked on Click Me button at (280, 366) on xpath=//button[text()='Click Me']
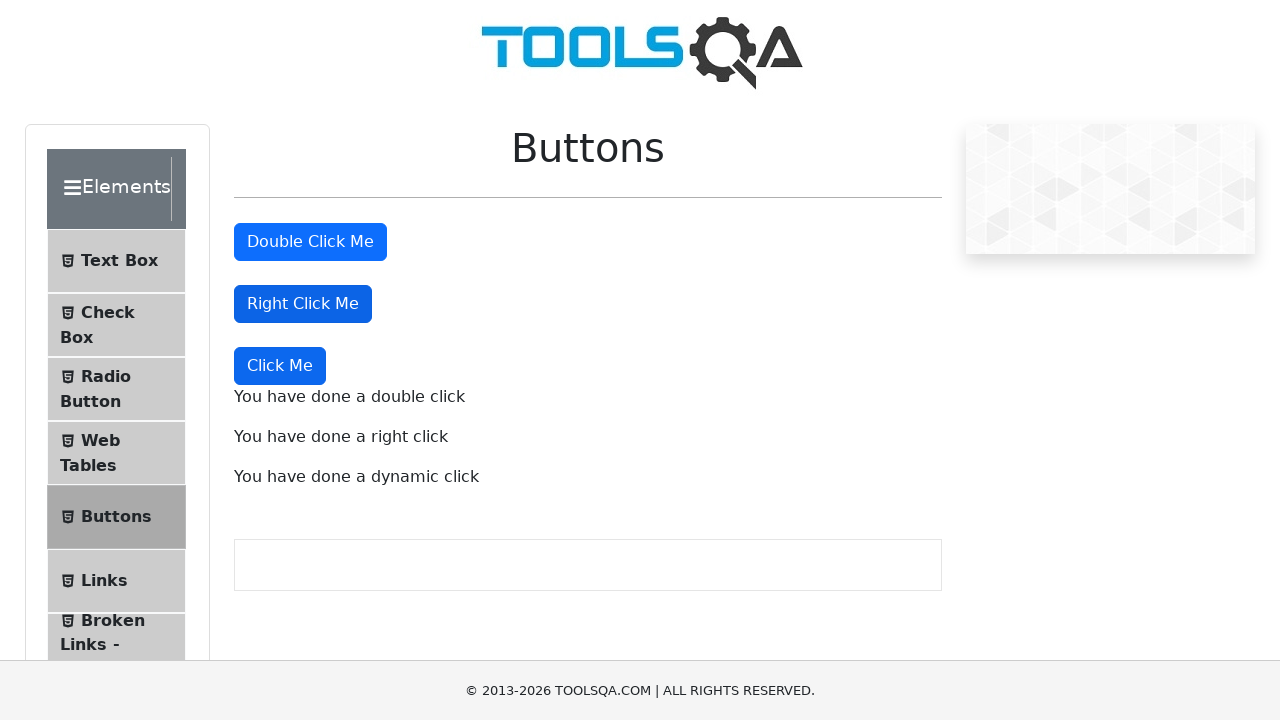

Double click message appeared
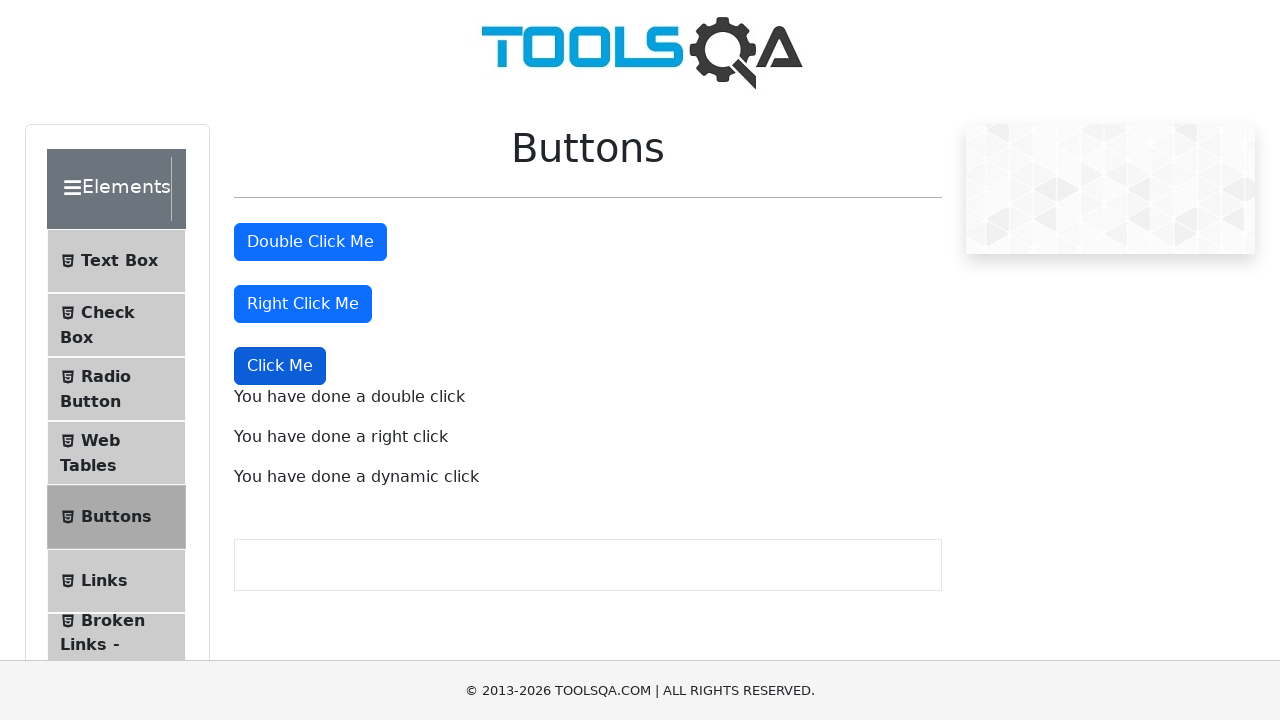

Right click message appeared
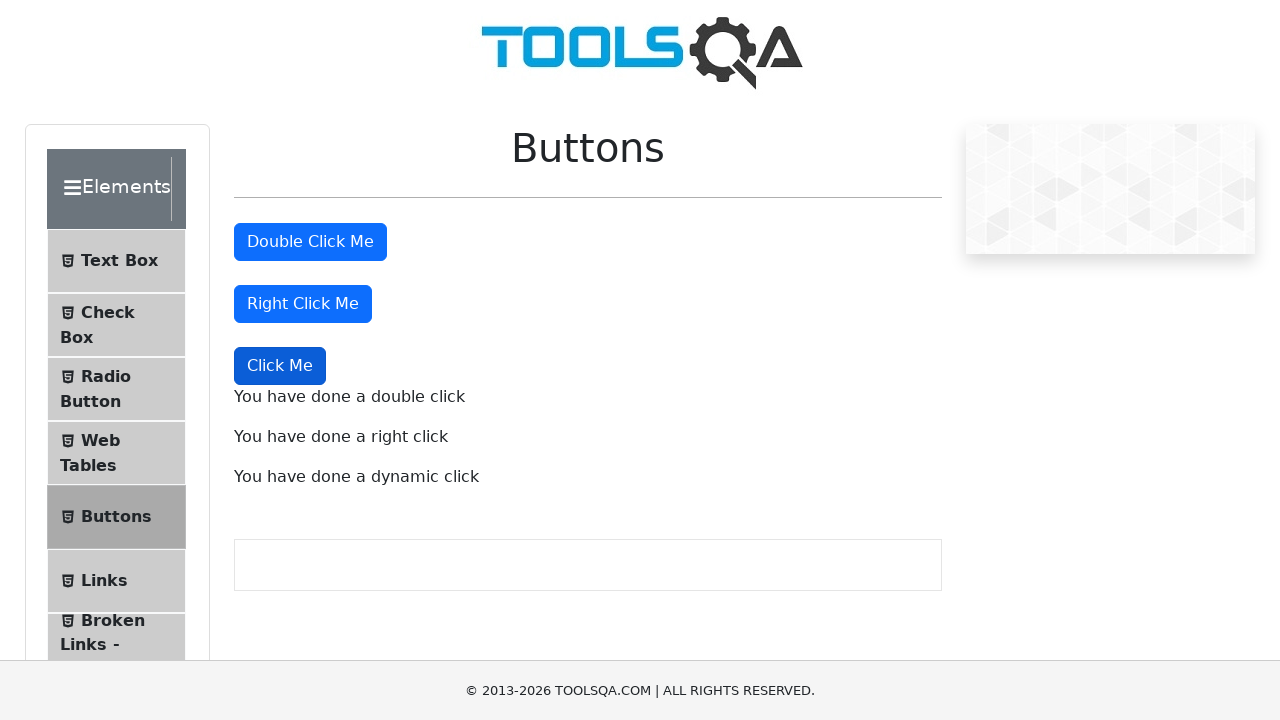

Dynamic click message appeared
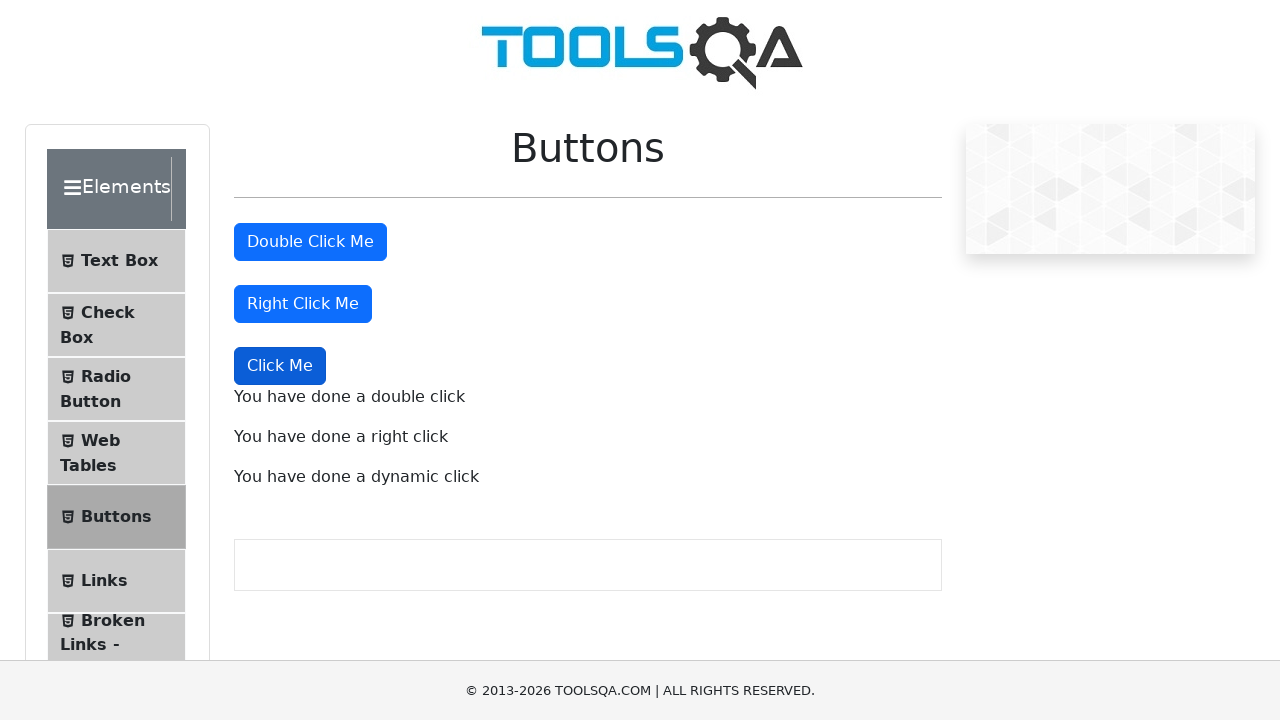

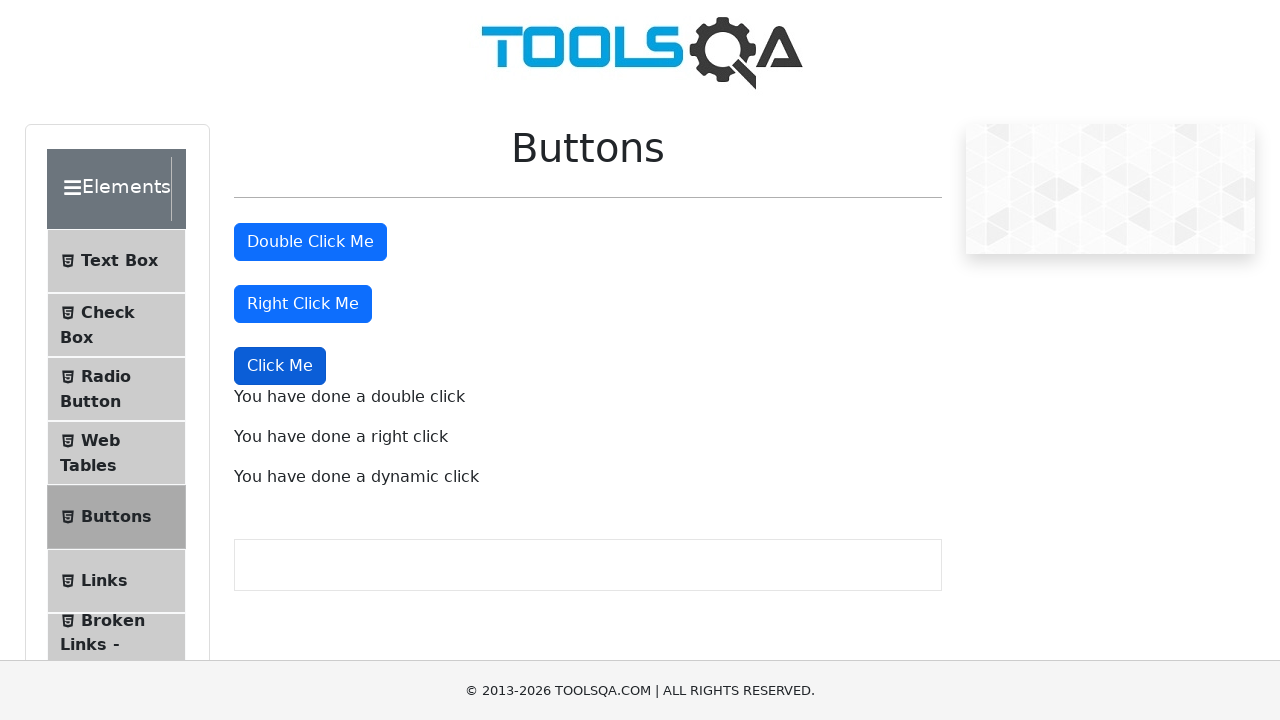